Tests flight booking form by selecting origin and destination cities, choosing round trip option, and selecting dates from calendar picker

Starting URL: https://rahulshettyacademy.com/dropdownsPractise/

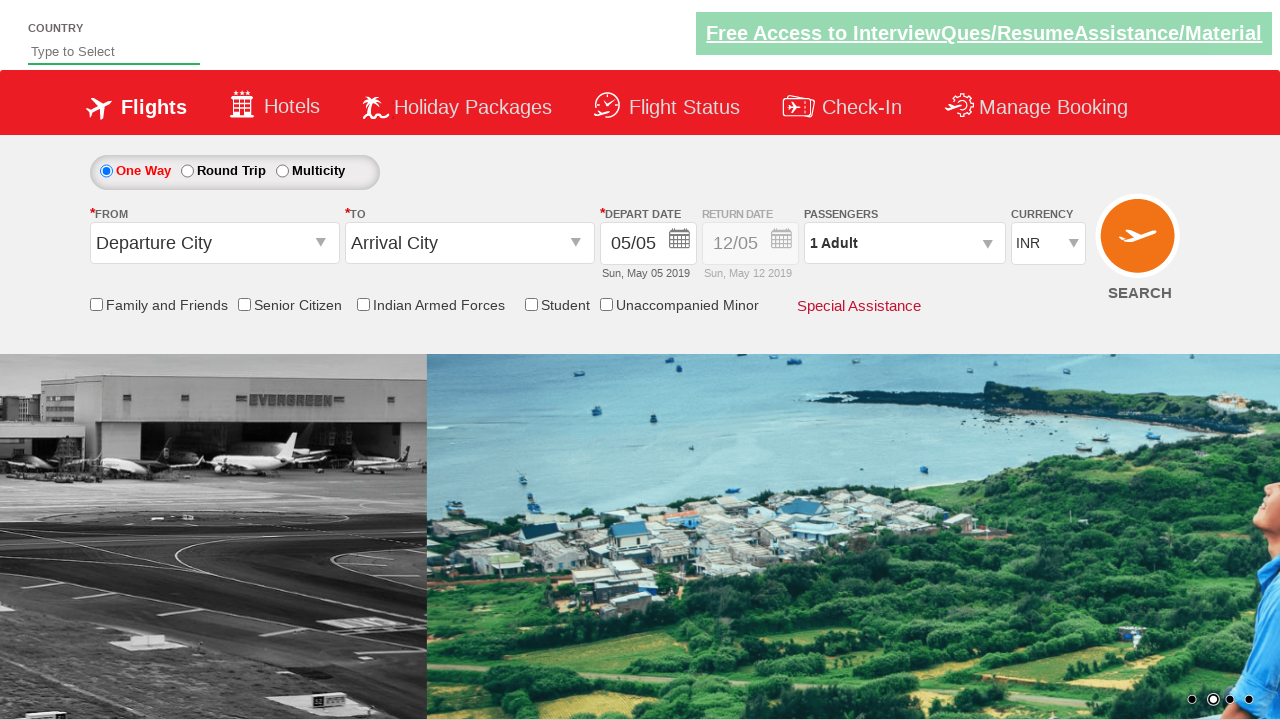

Clicked on origin station dropdown at (214, 243) on #ctl00_mainContent_ddl_originStation1_CTXT
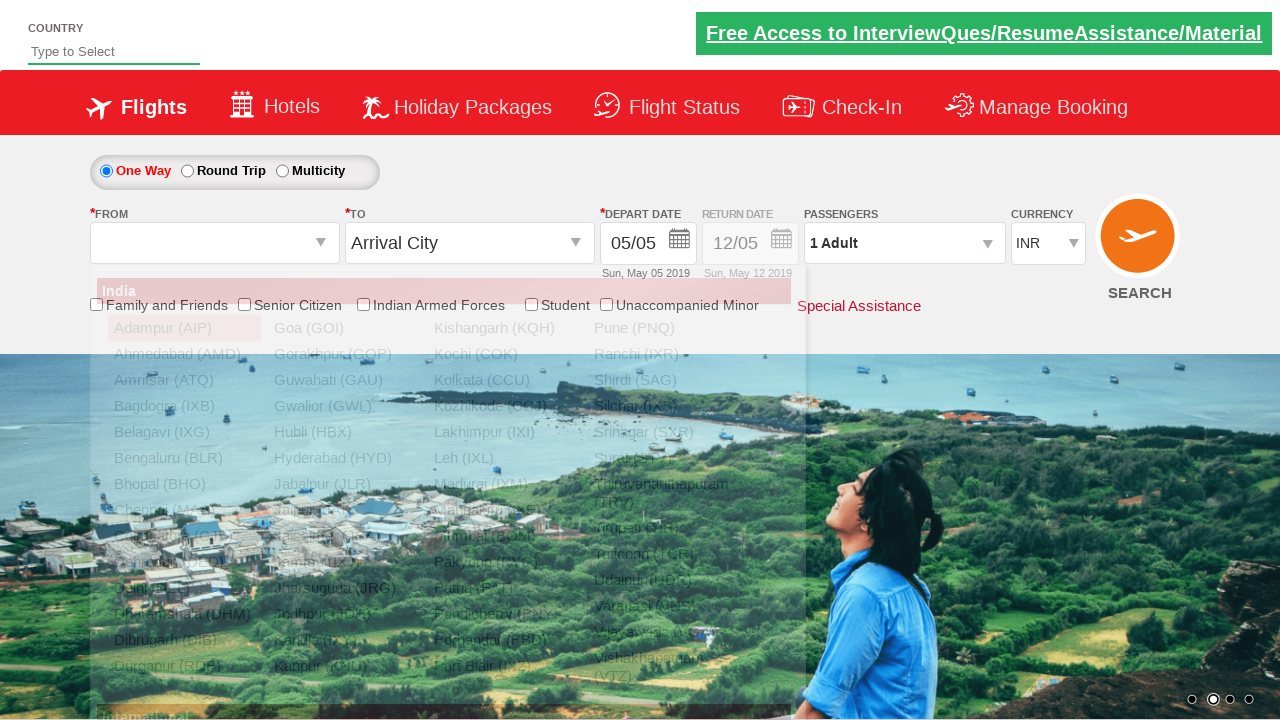

Selected MAA (Chennai) as origin city at (184, 510) on a[value='MAA']
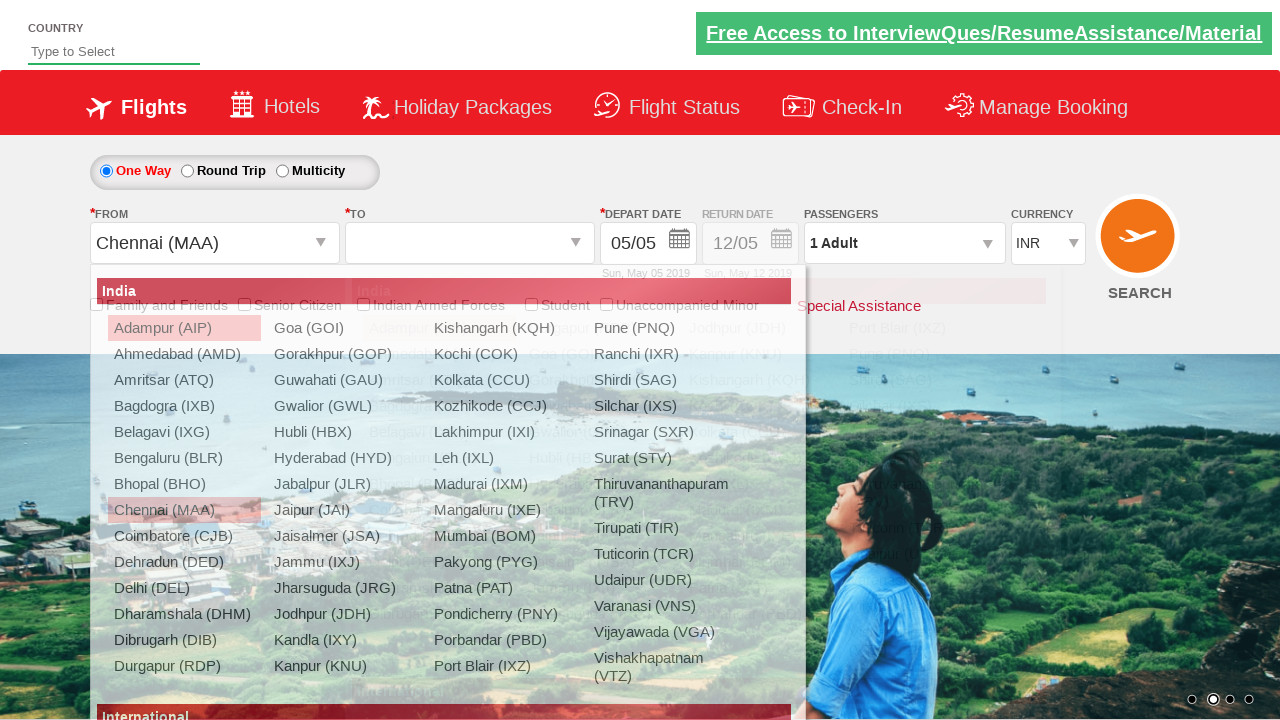

Waited for destination dropdown to be ready
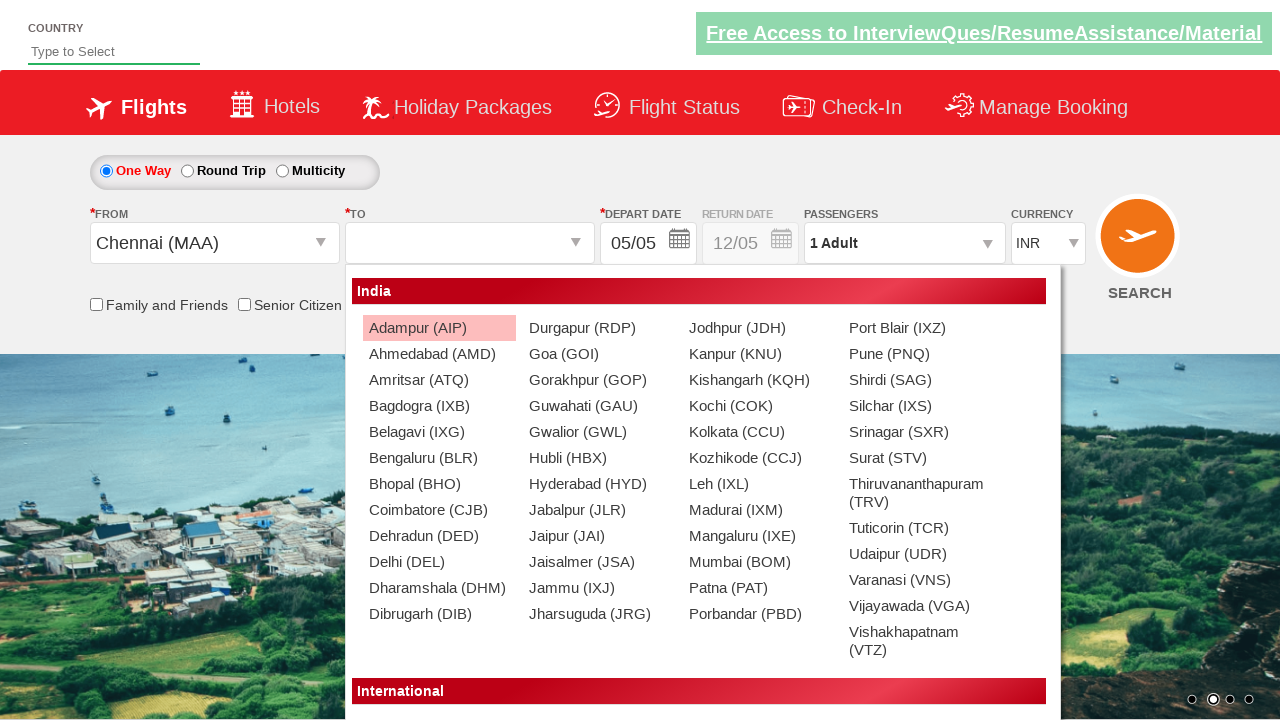

Selected BLR (Bangalore) as destination city at (439, 458) on div#glsctl00_mainContent_ddl_destinationStation1_CTNR a[value='BLR']
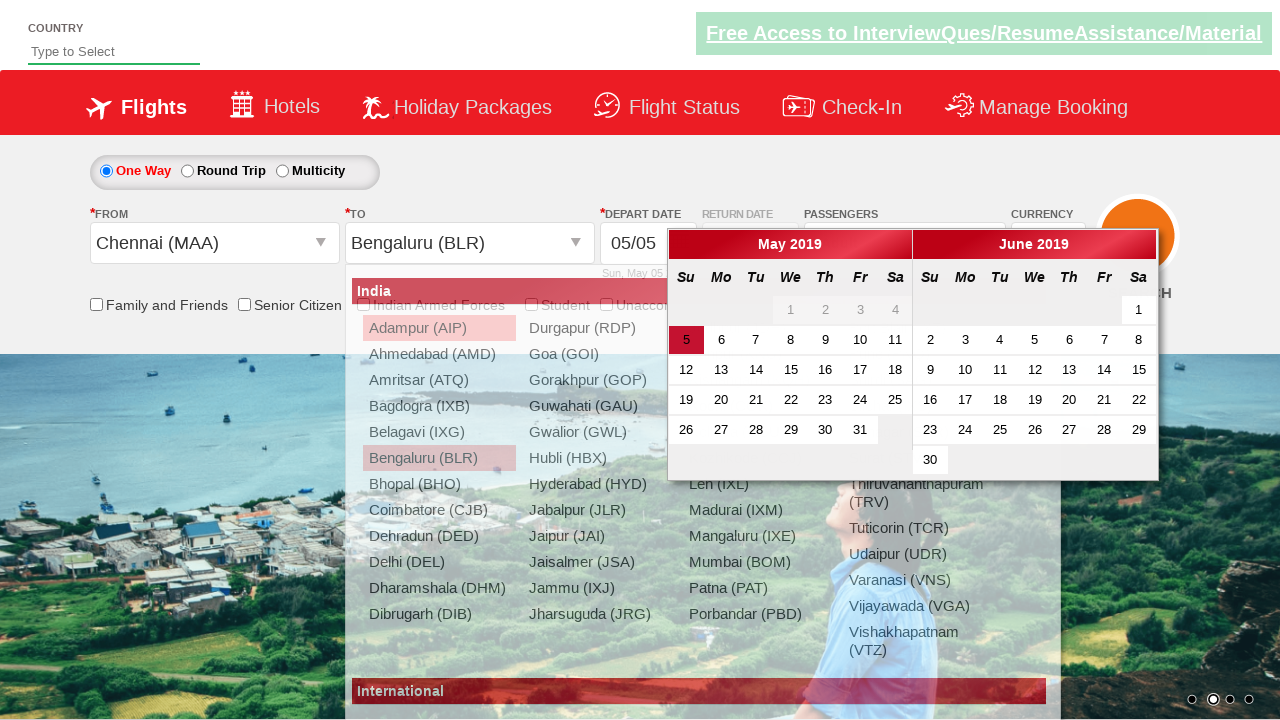

Selected round trip option at (187, 171) on #ctl00_mainContent_rbtnl_Trip_1
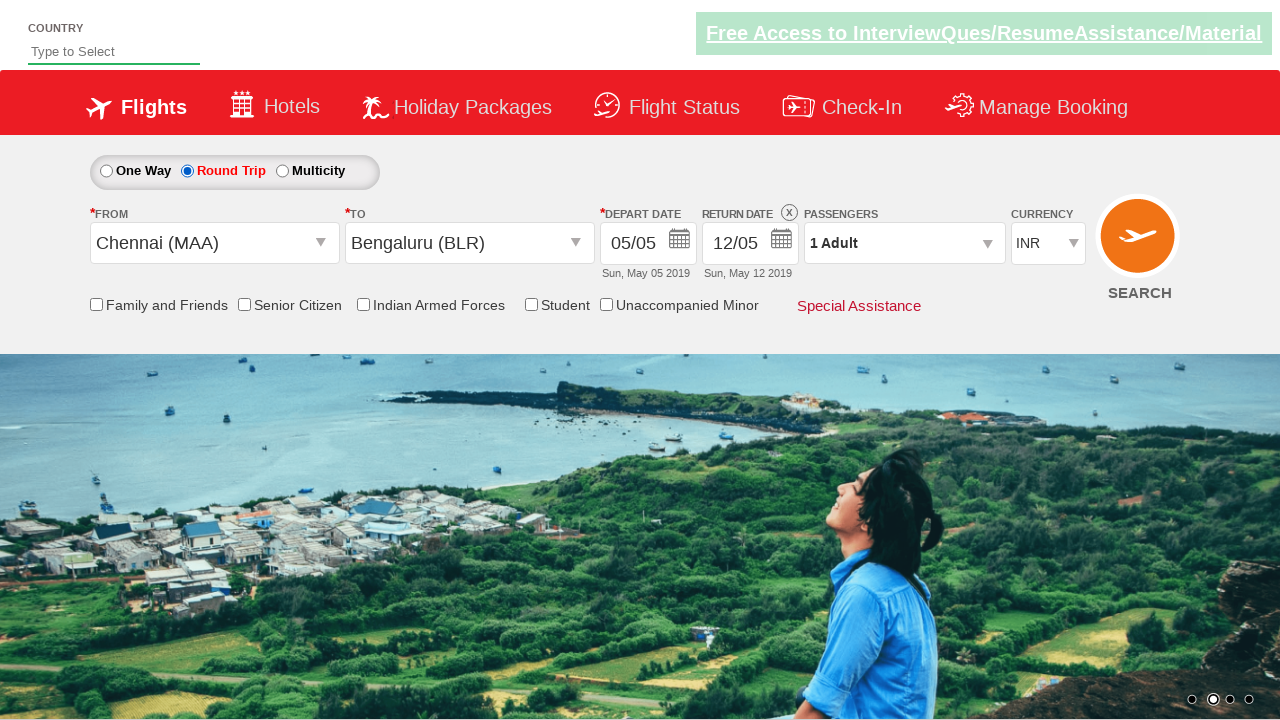

Clicked on return date field to open calendar picker at (750, 244) on #ctl00_mainContent_view_date2
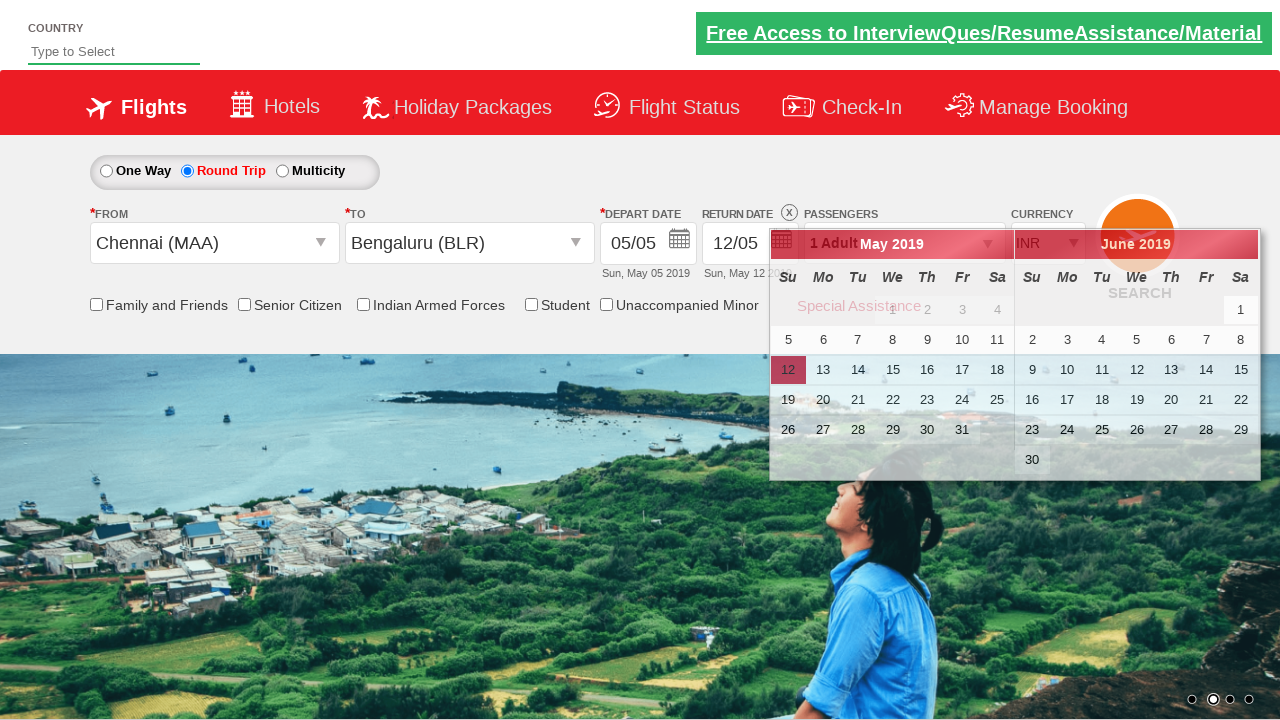

Waited for calendar to load completely
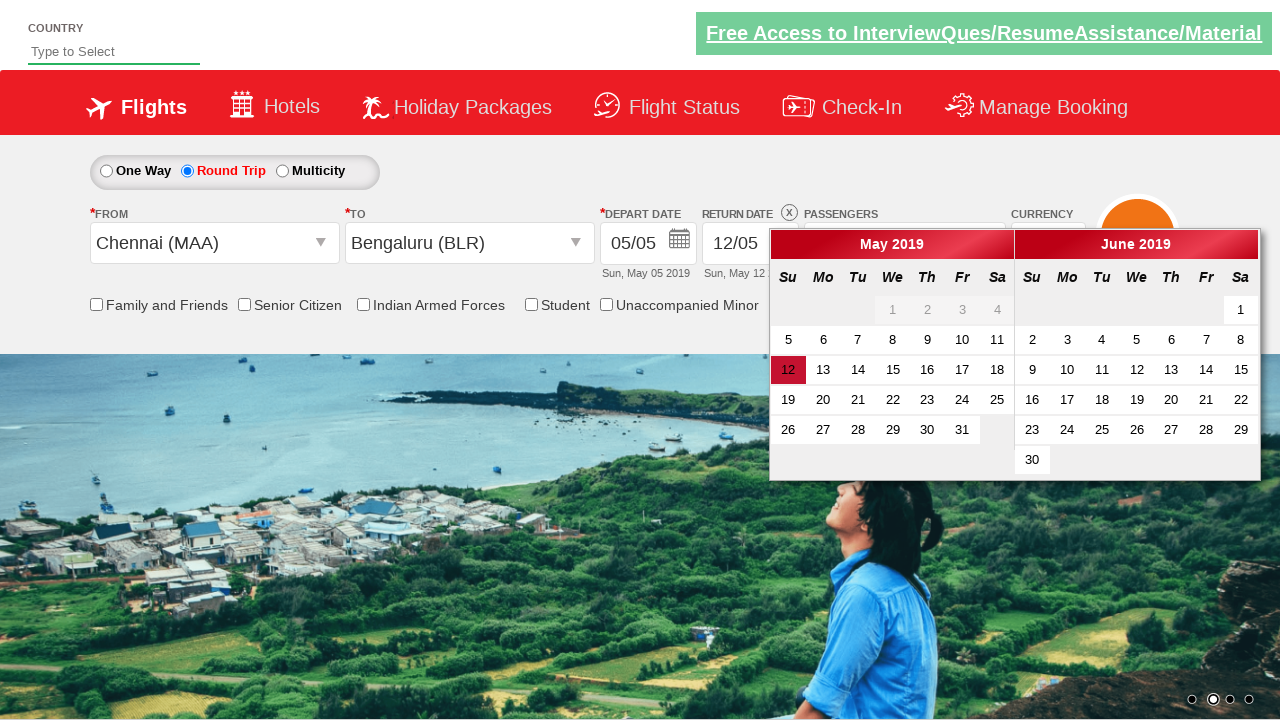

Selected active date from calendar picker at (788, 370) on .ui-state-default.ui-state-active
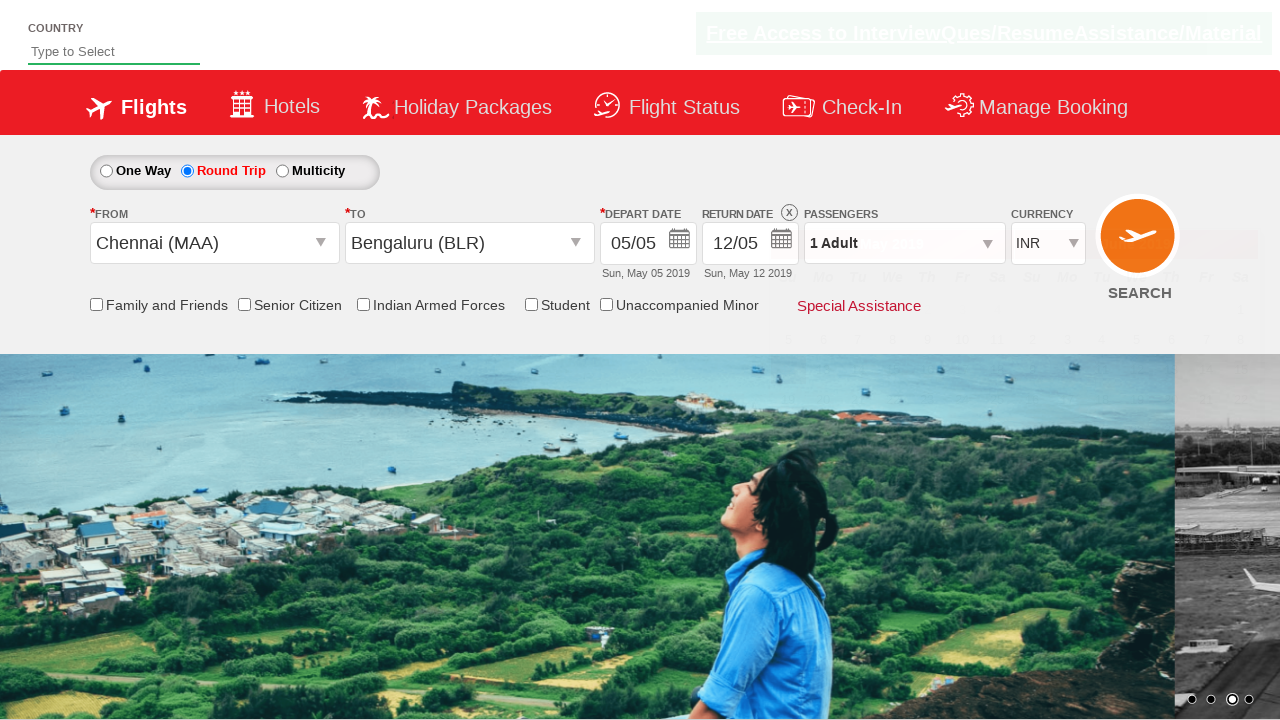

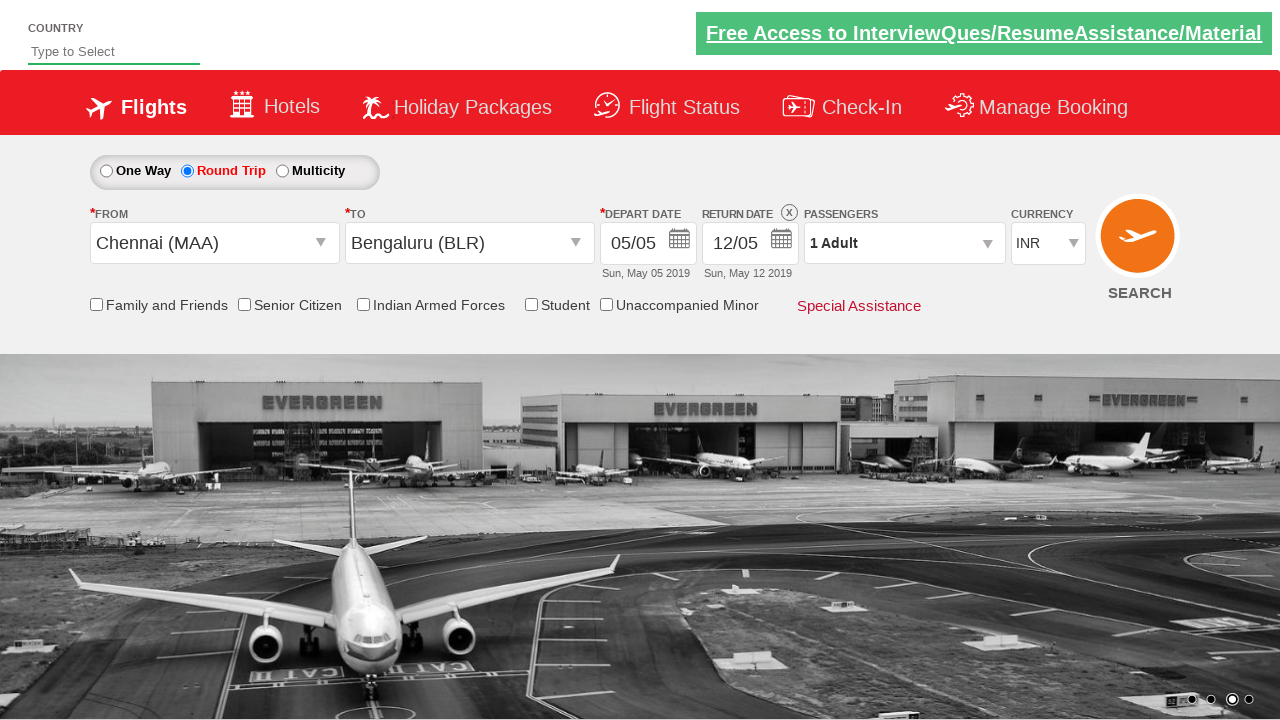